Opens the RedBus travel booking homepage and verifies the page loads successfully

Starting URL: https://www.redbus.com/

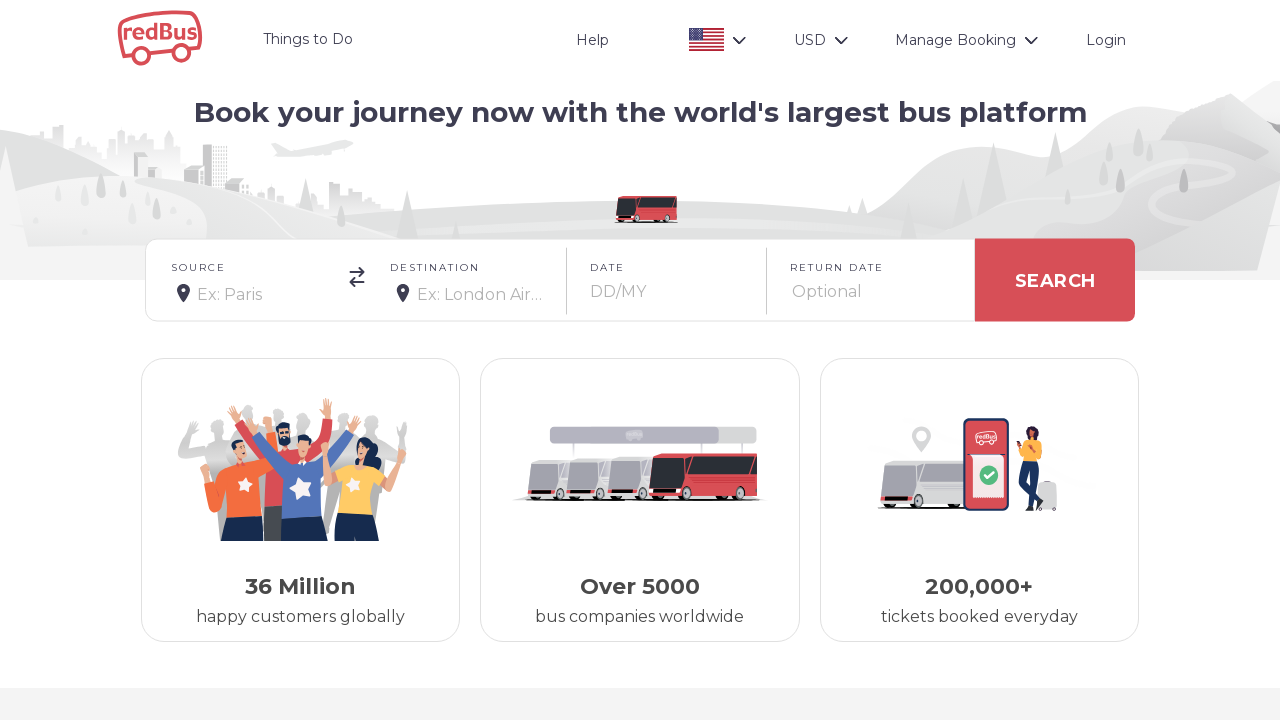

RedBus homepage loaded successfully (DOM content loaded)
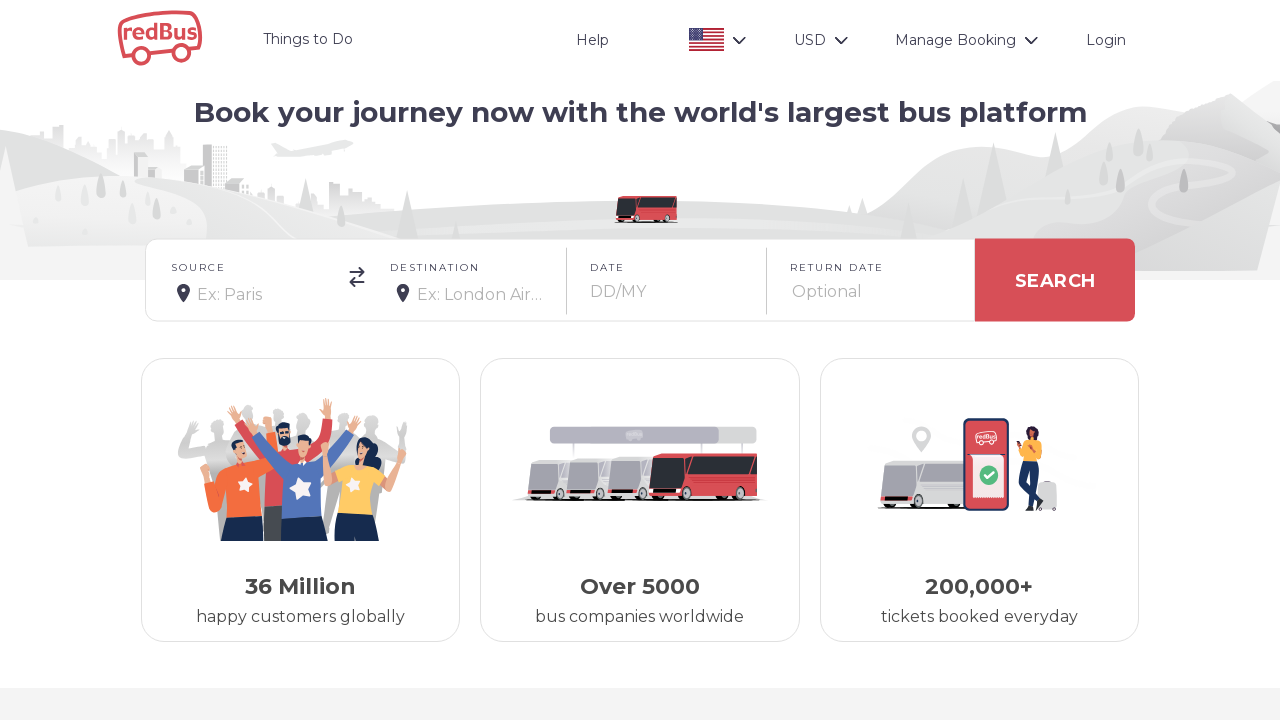

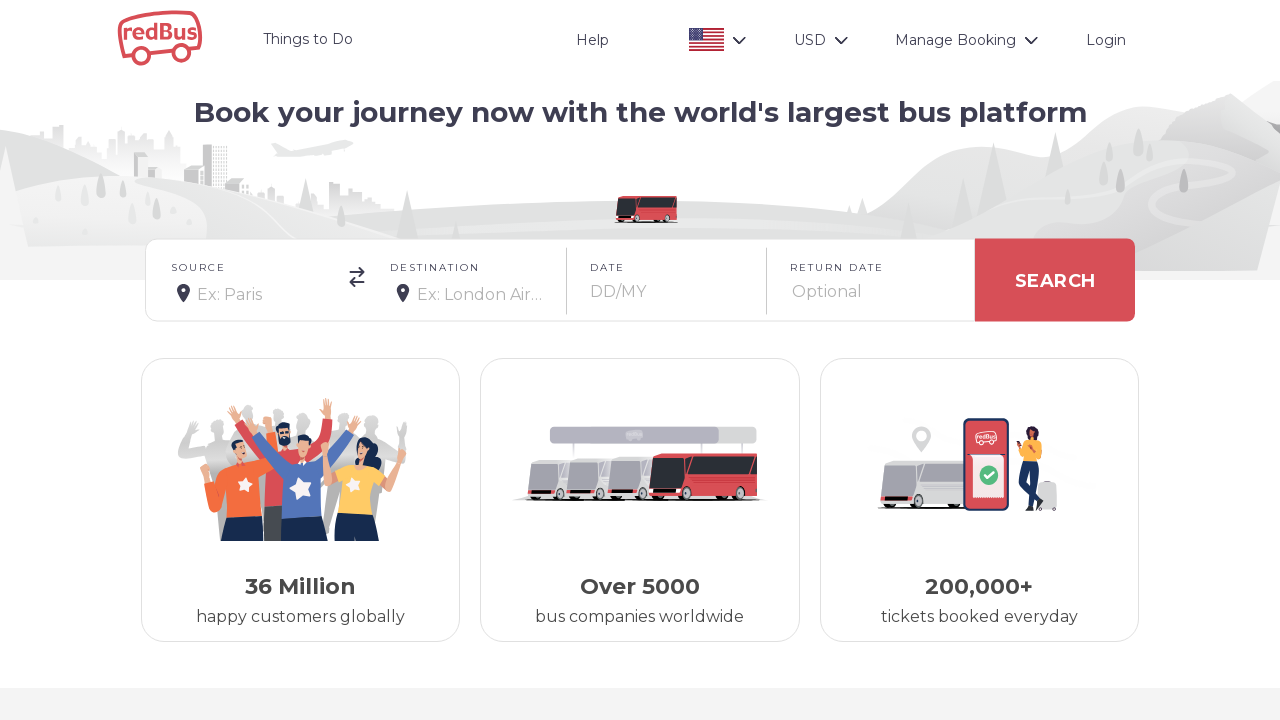